Navigates to NextBaseCRM login page and verifies that the "Log In" button is present with the expected text value

Starting URL: https://login1.nextbasecrm.com/

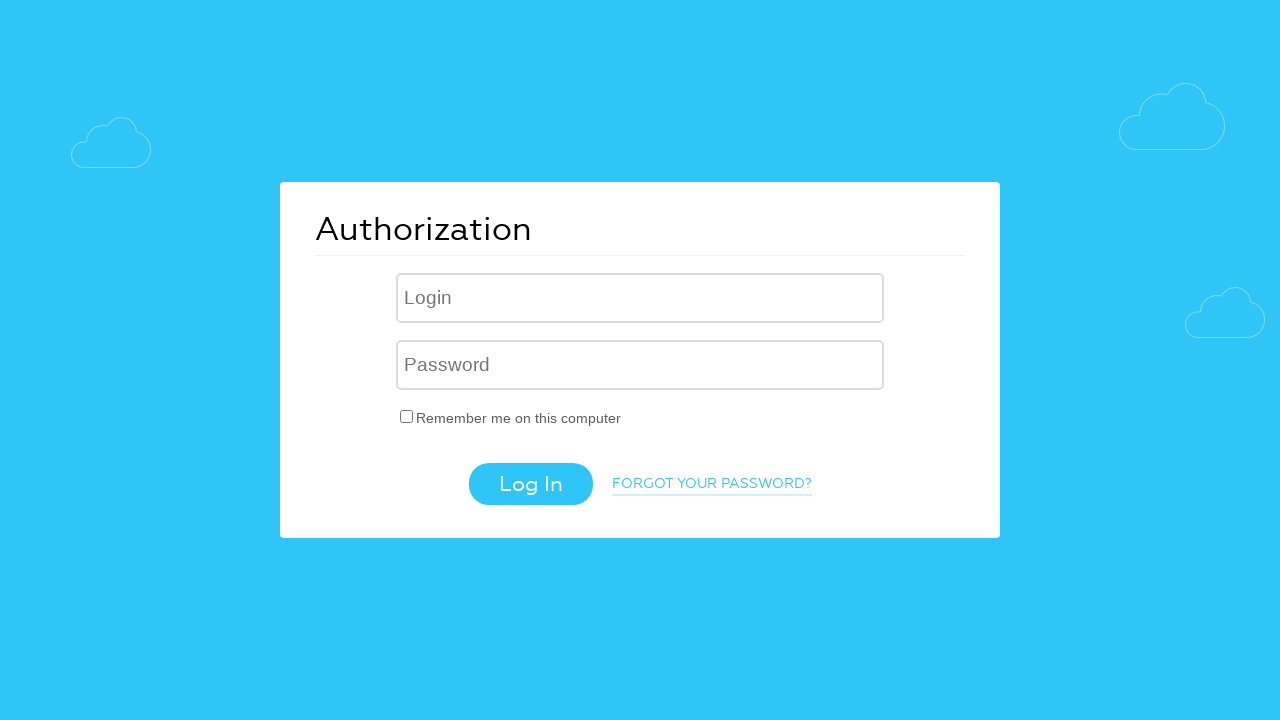

Log In button located and is visible on NextBaseCRM login page
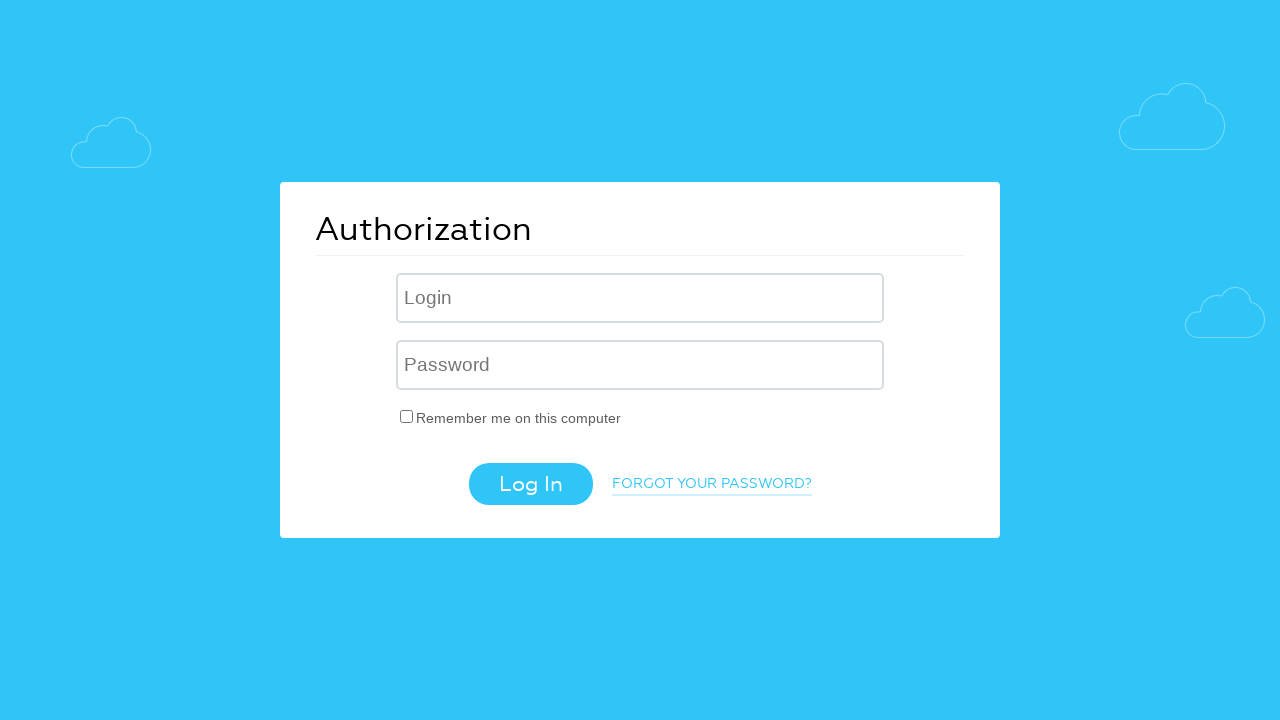

Retrieved 'value' attribute from Log In button
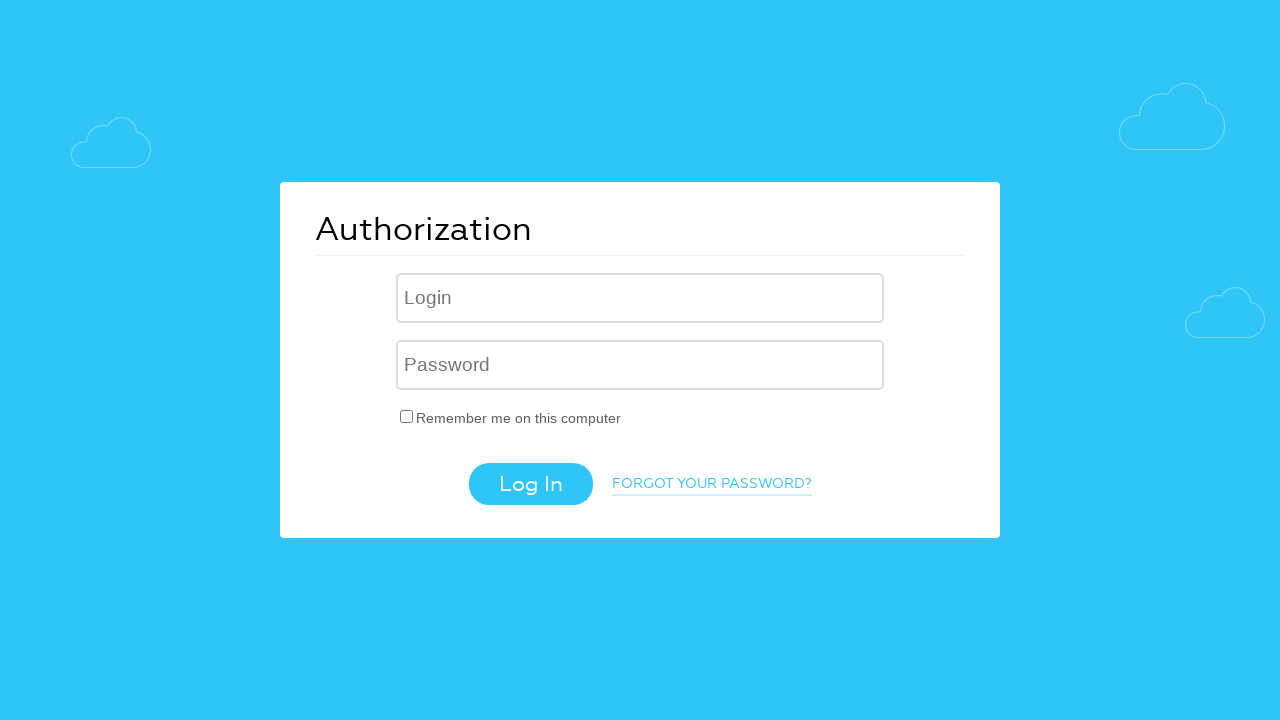

Verified Log In button has expected text value 'Log In'
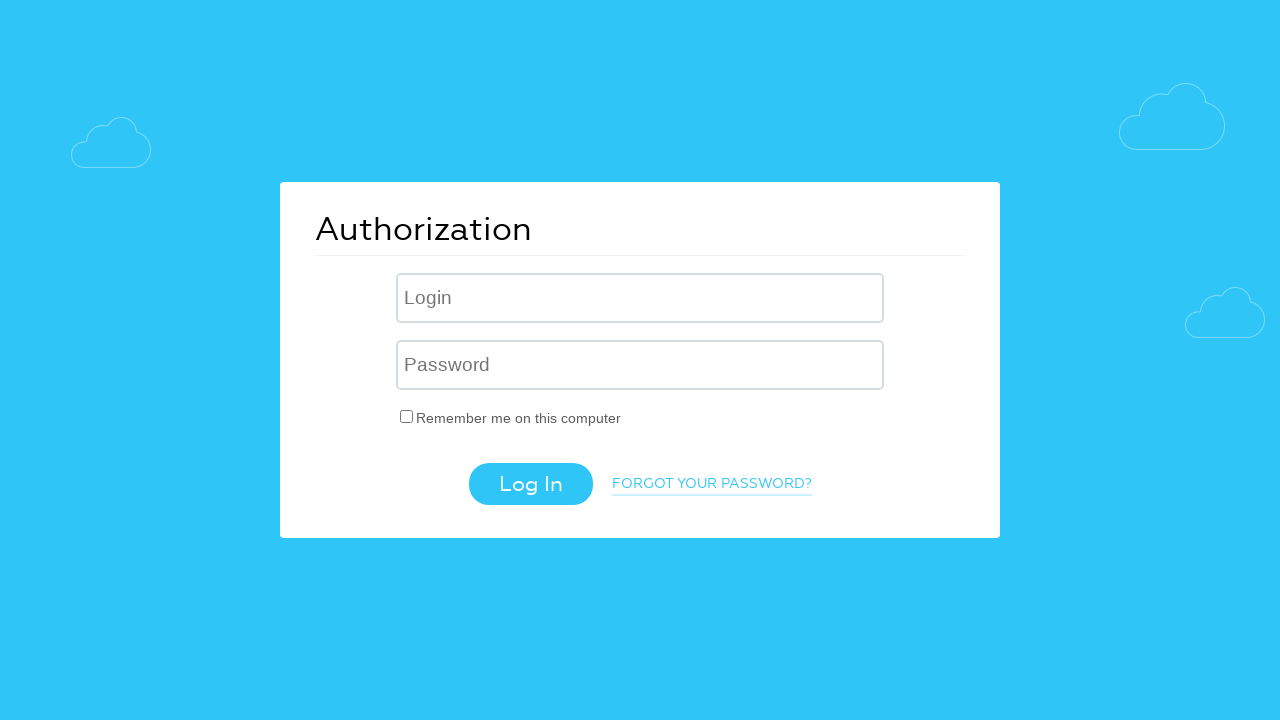

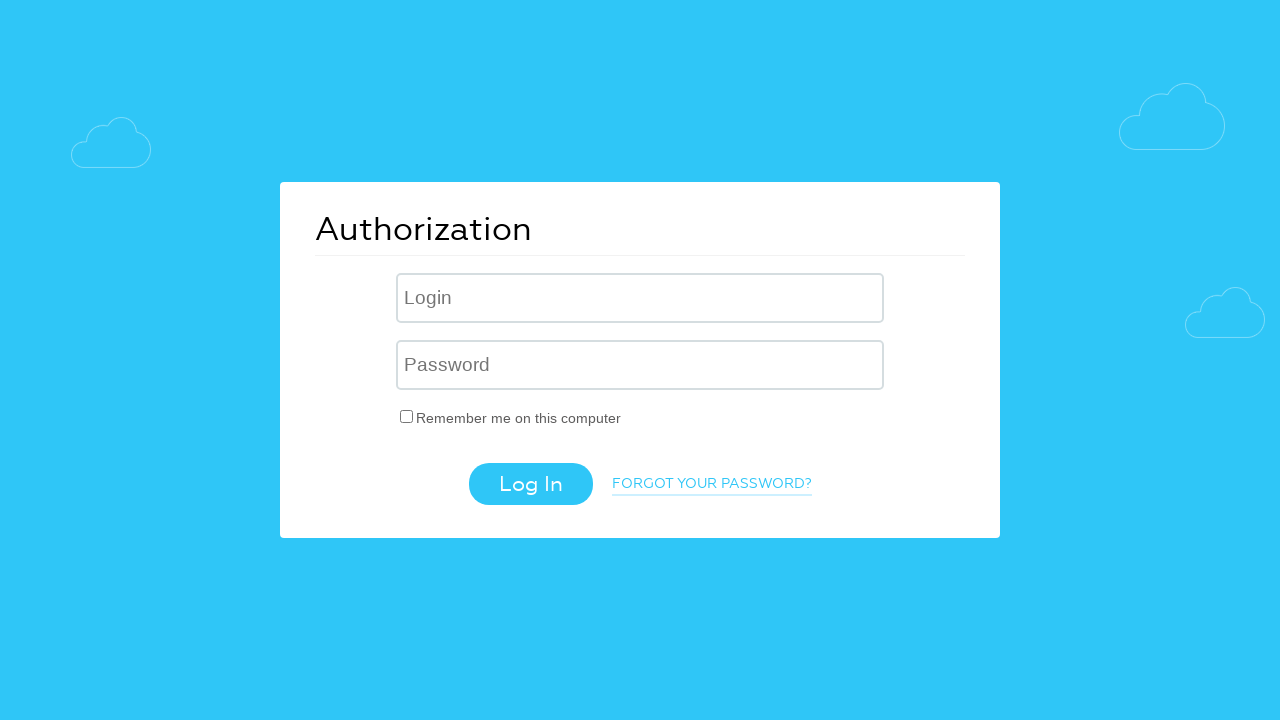